Navigates to a dropdown menu page and selects "Option 2" from the dropdown list

Starting URL: https://the-internet.herokuapp.com/

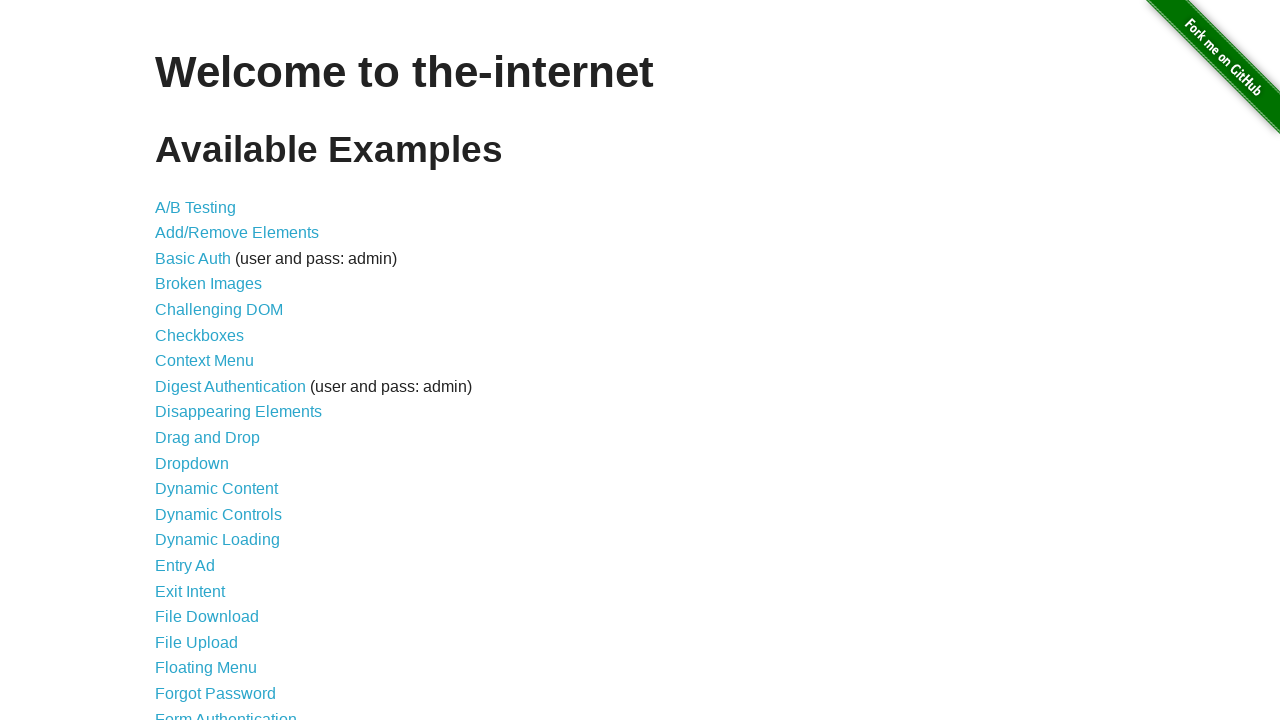

Clicked on the Dropdown link to navigate to dropdown page at (192, 463) on a:text('Dropdown')
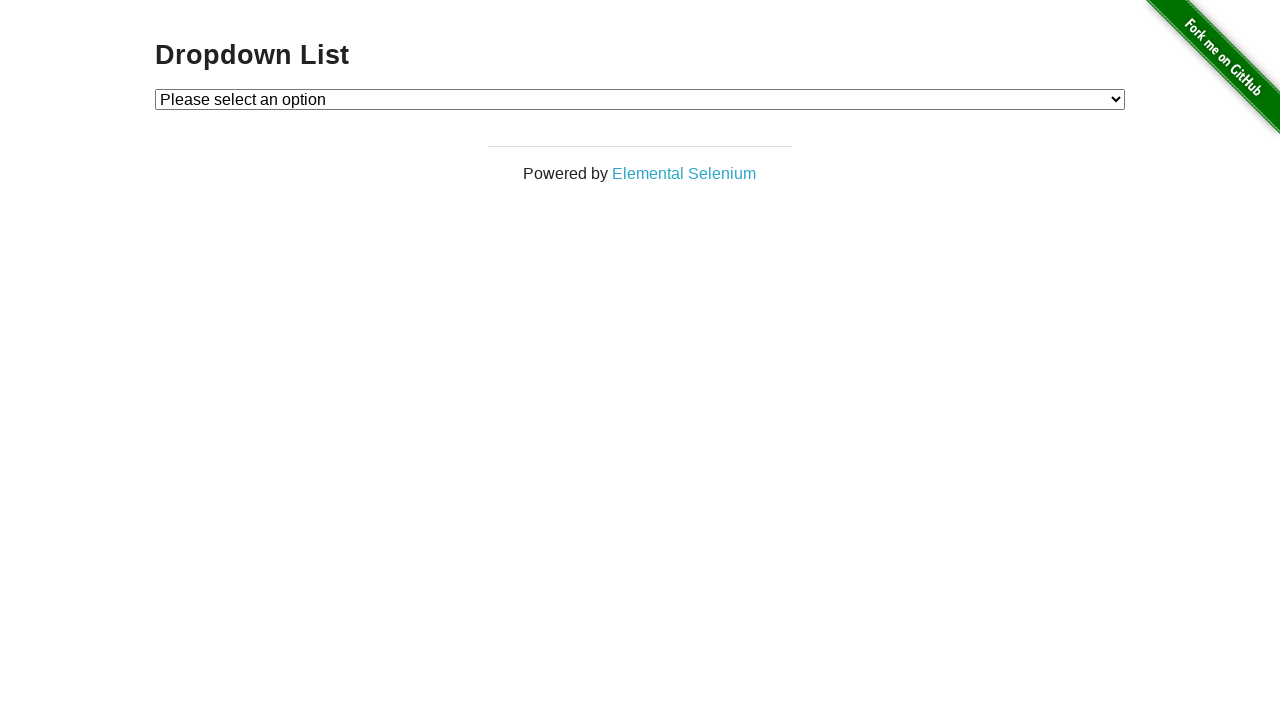

Selected Option 2 from the dropdown menu on #dropdown
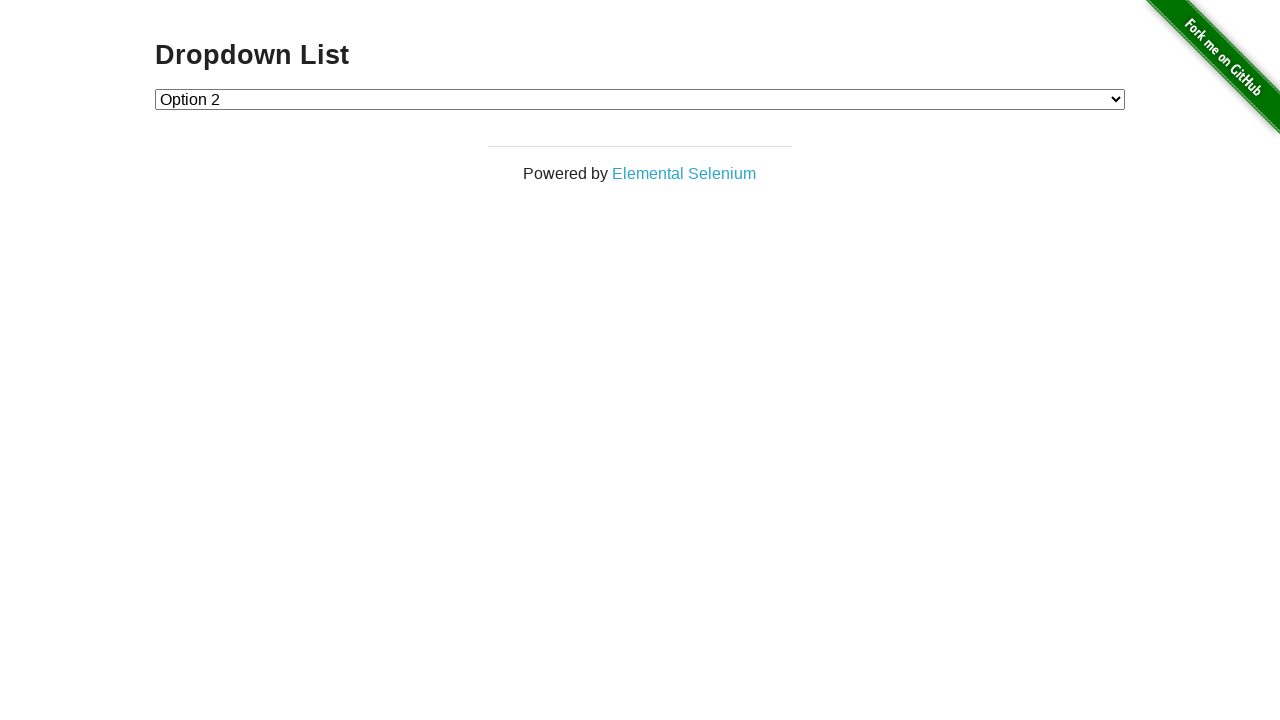

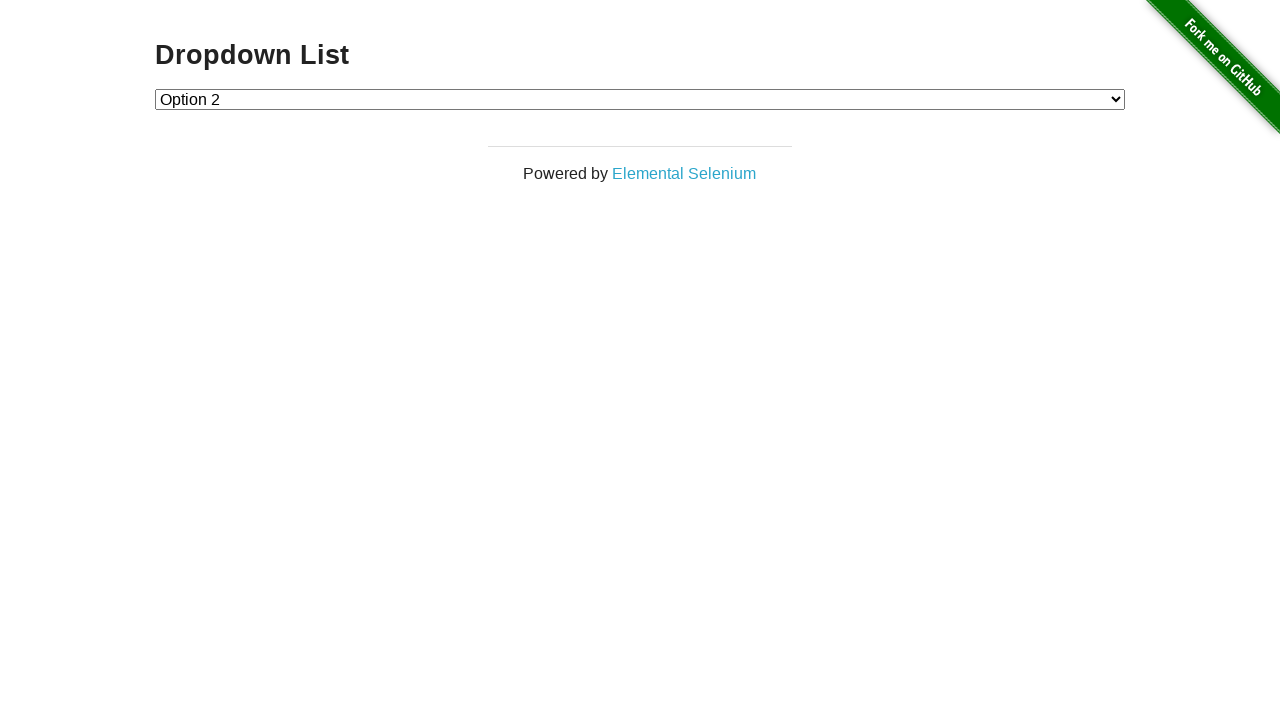